Tests that clicking the API Testing link navigates to the API list page

Starting URL: https://automationexercise.com/test_cases

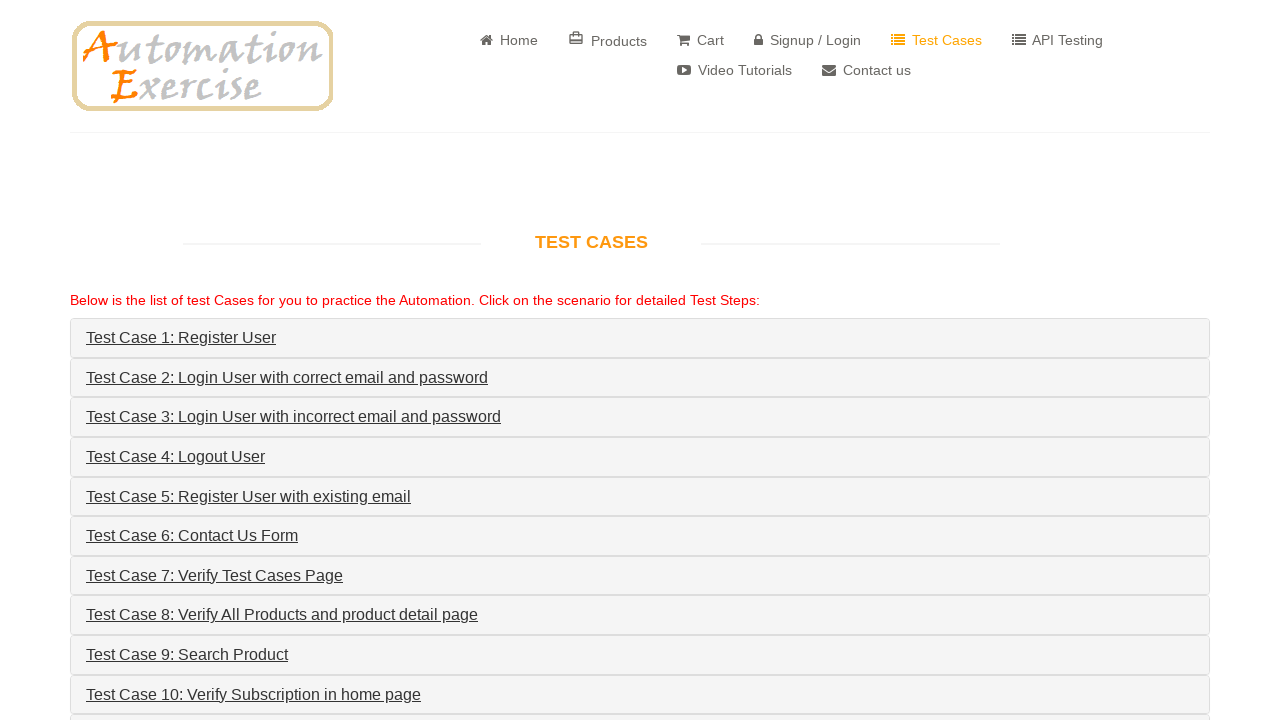

Clicked on API Testing link at (1058, 40) on a:has-text('API Testing')
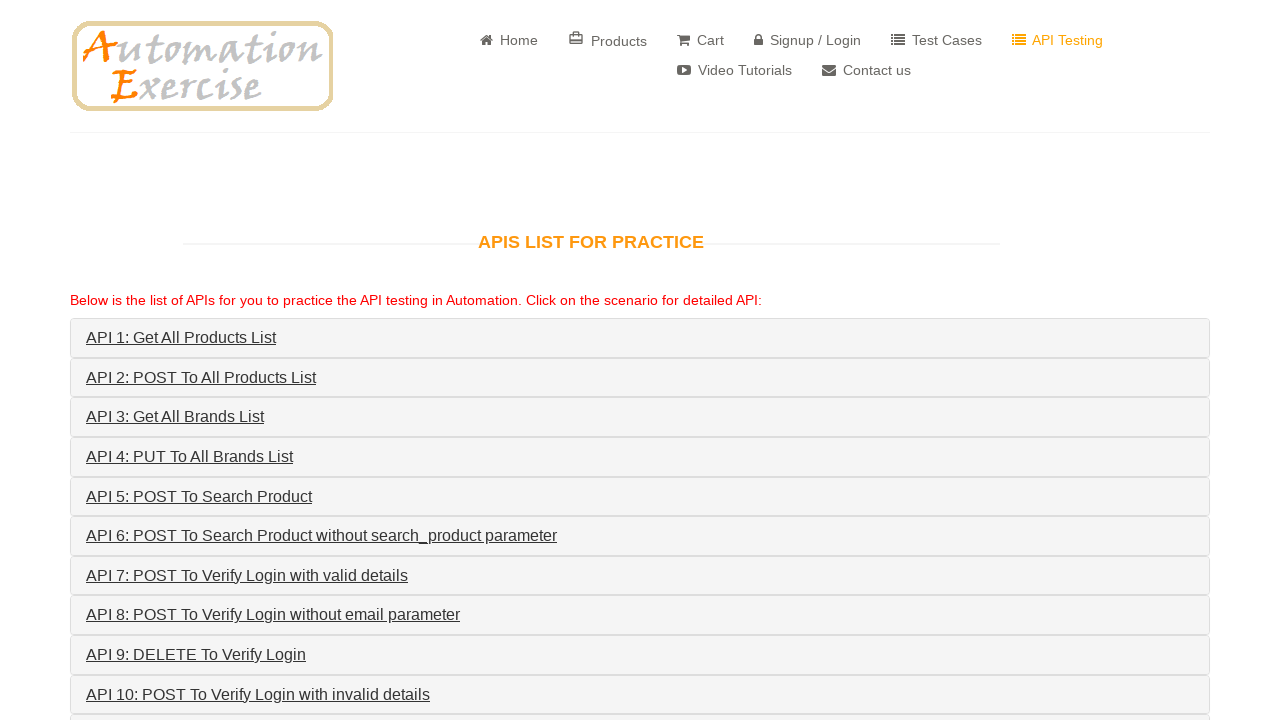

Navigated to API list page
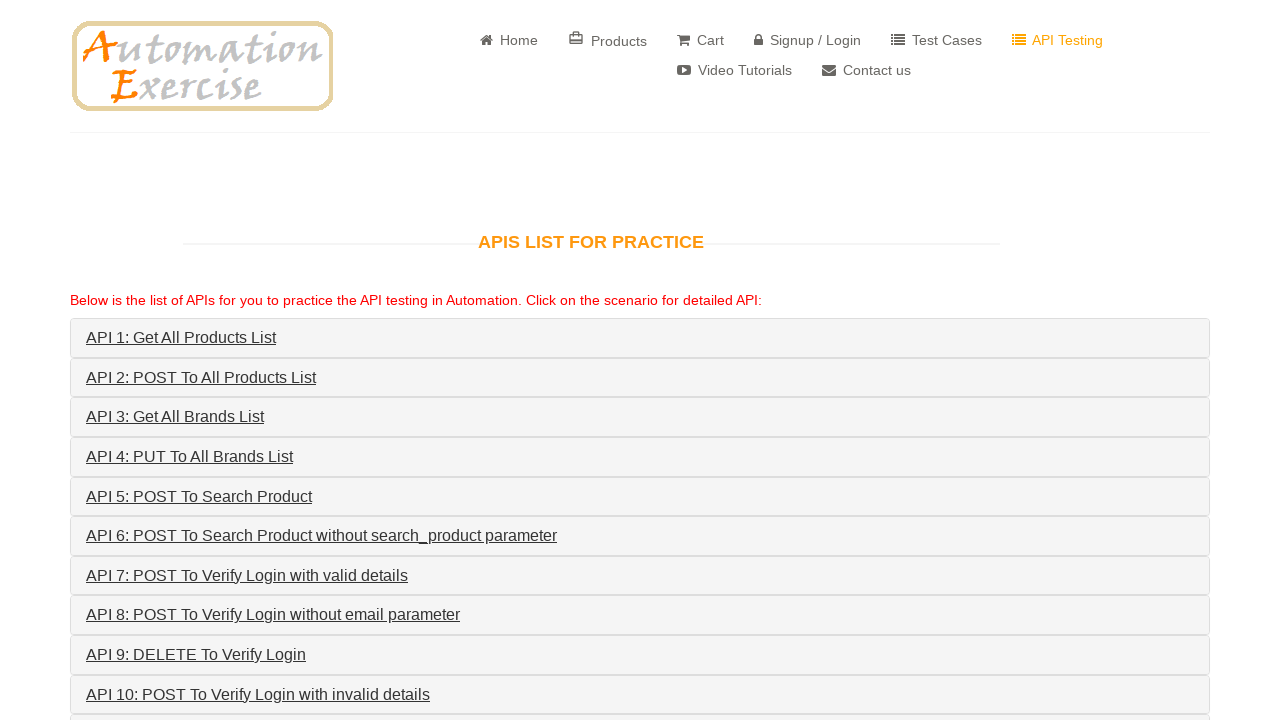

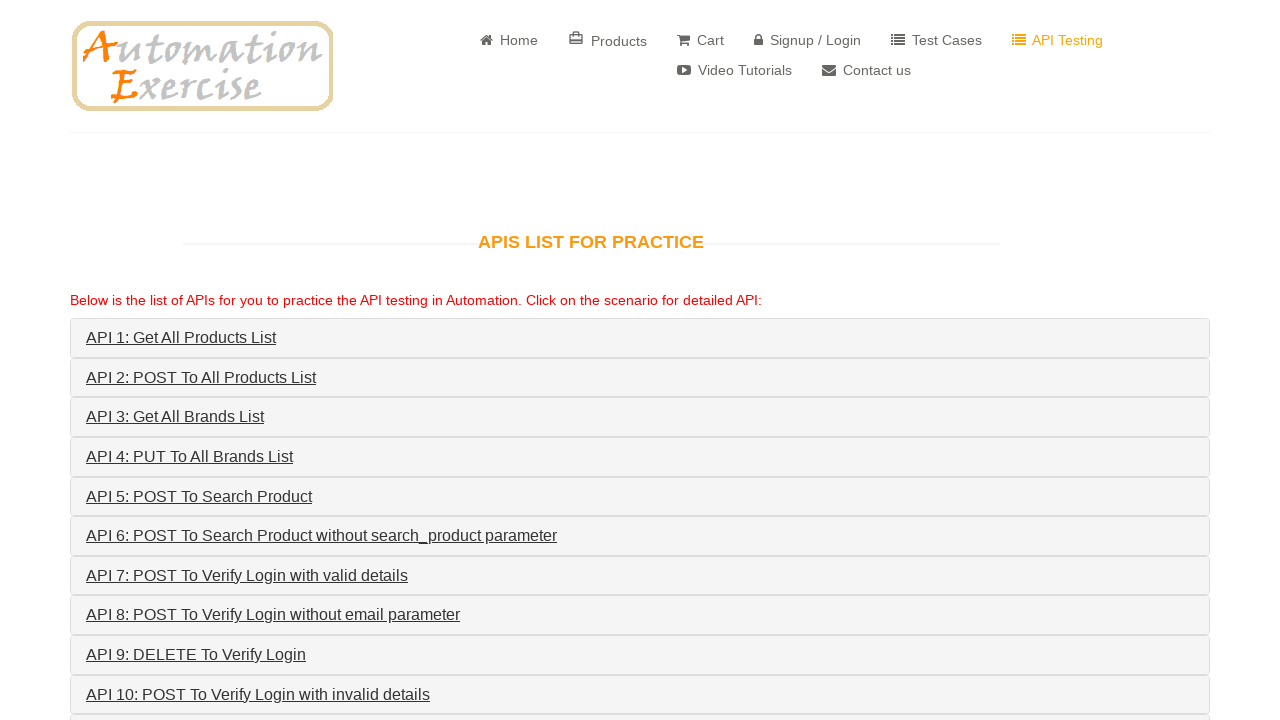